Tests sortable table calories column with numeric comparison to verify ascending sort order

Starting URL: https://letcode.in/table

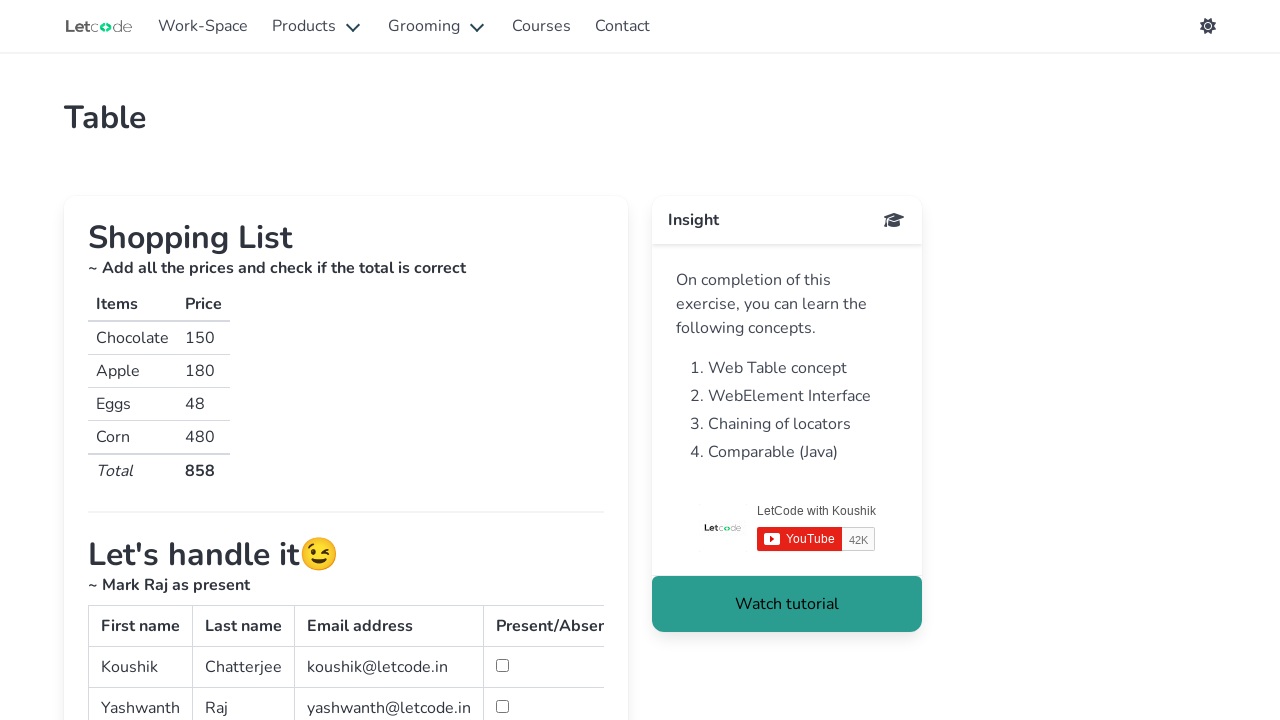

Waited for sortable table to load
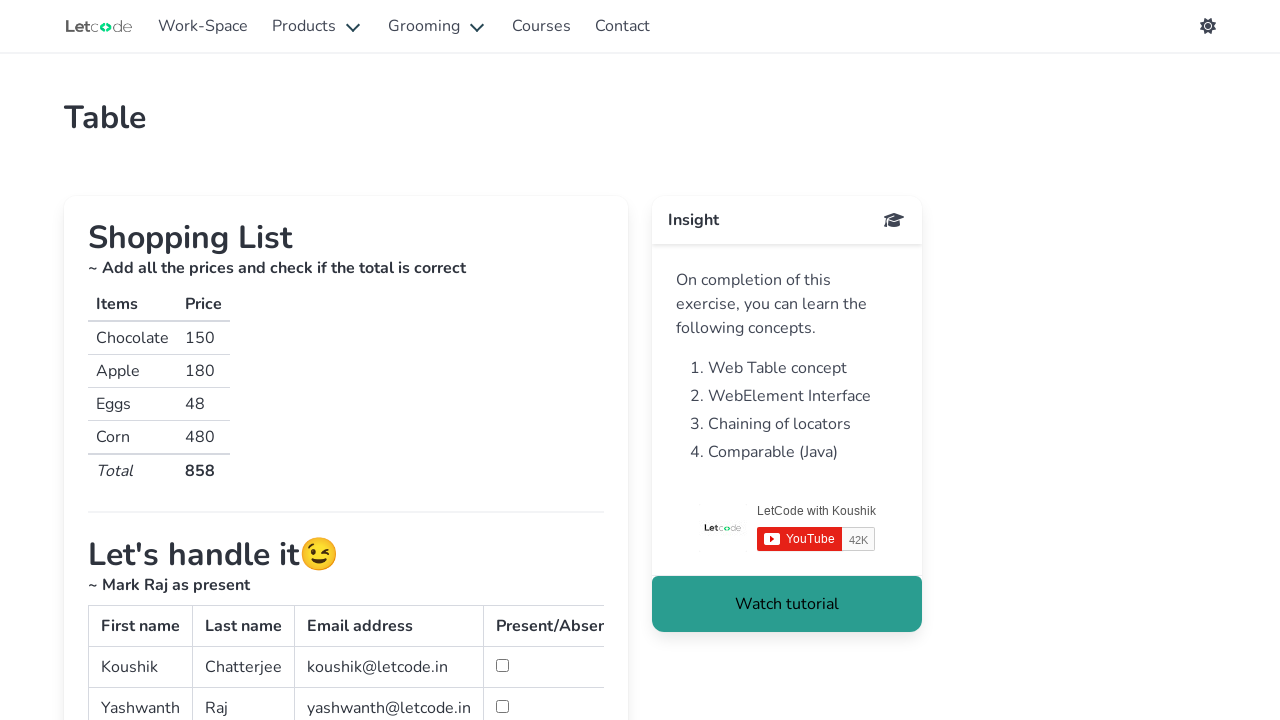

Clicked calories column header to sort in ascending order at (244, 360) on xpath=//label[contains(text(), "Sortable")]/following::table[1]//th[2]
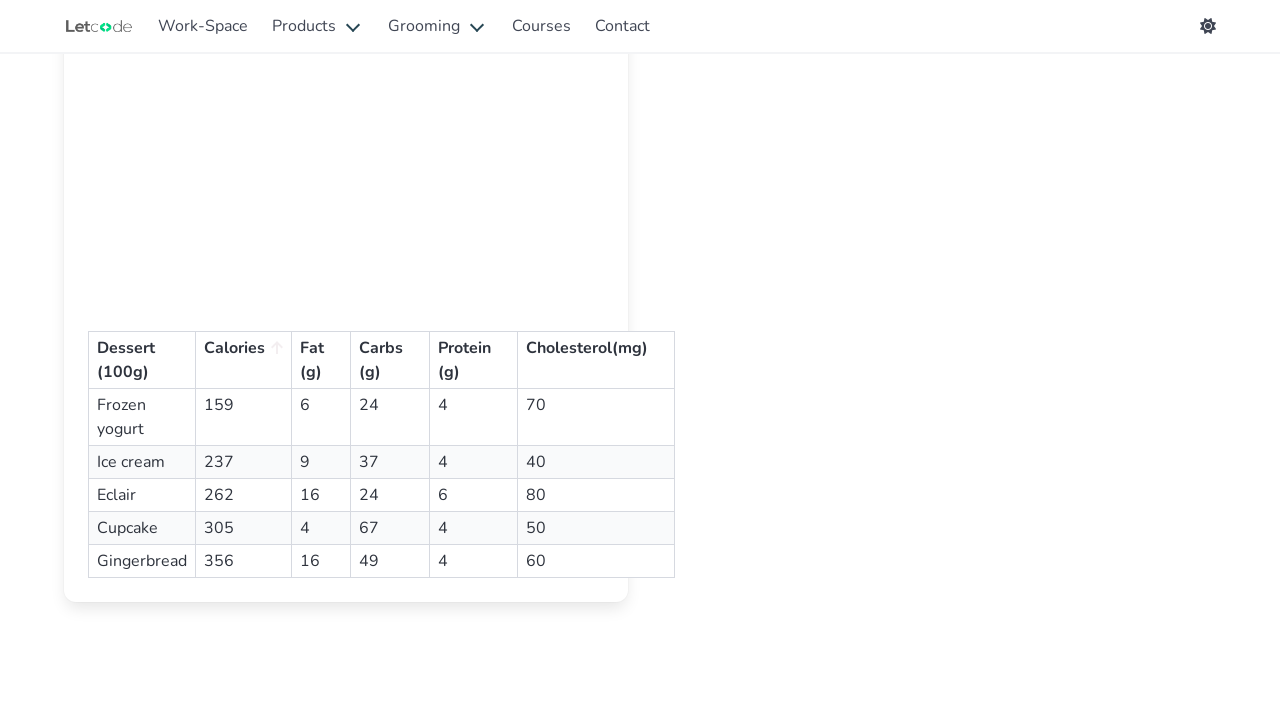

Retrieved all calorie values from the sorted column
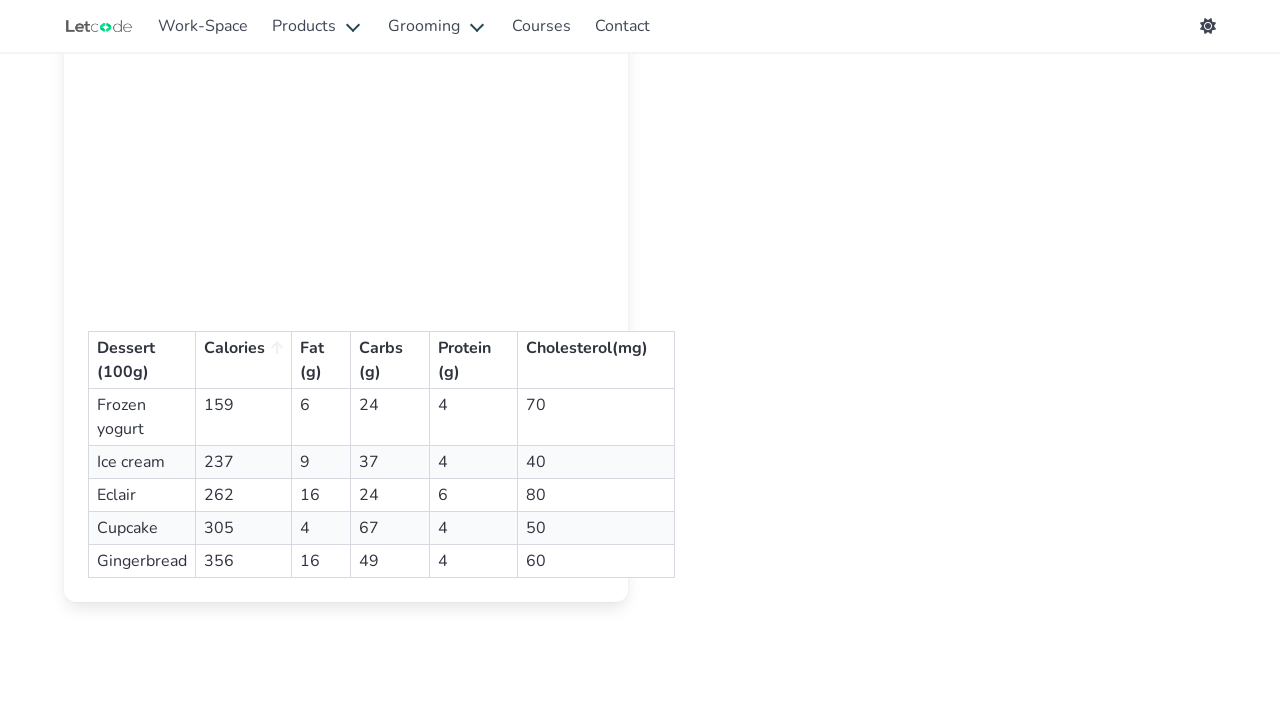

Converted calorie values to integers: first=159, last=356
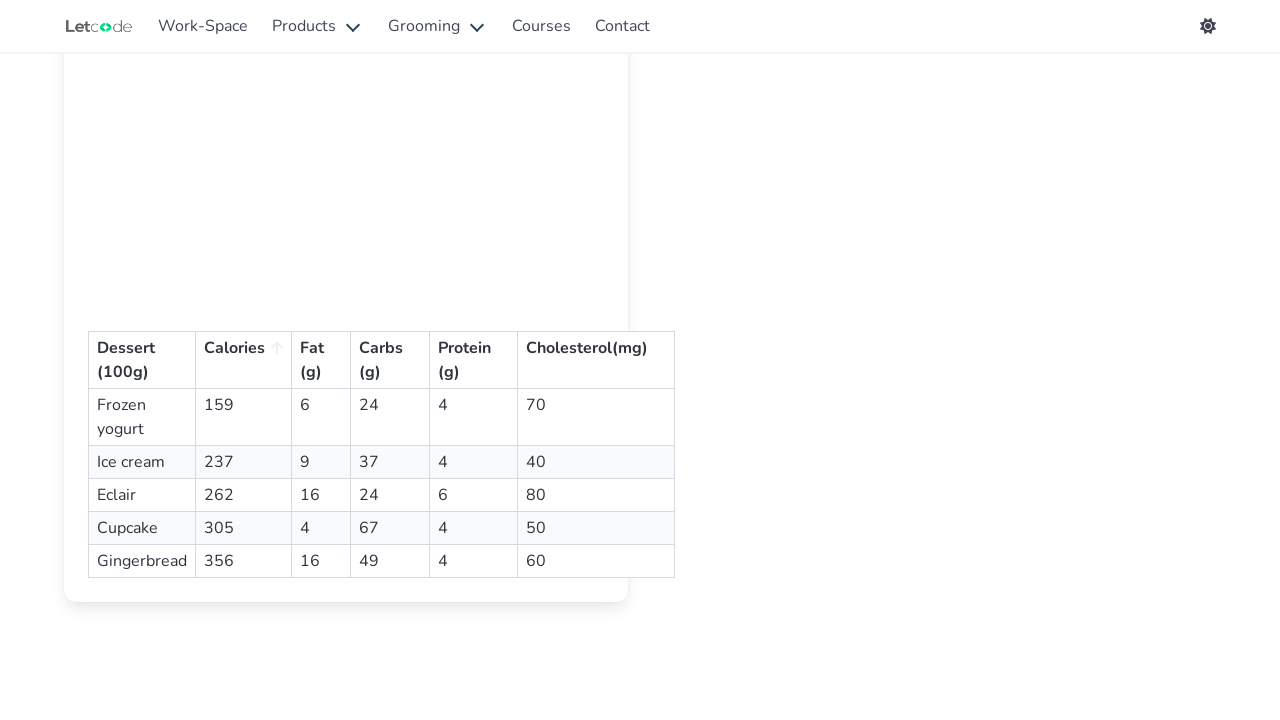

Verified numeric comparison: 159 < 356 (ascending sort order confirmed)
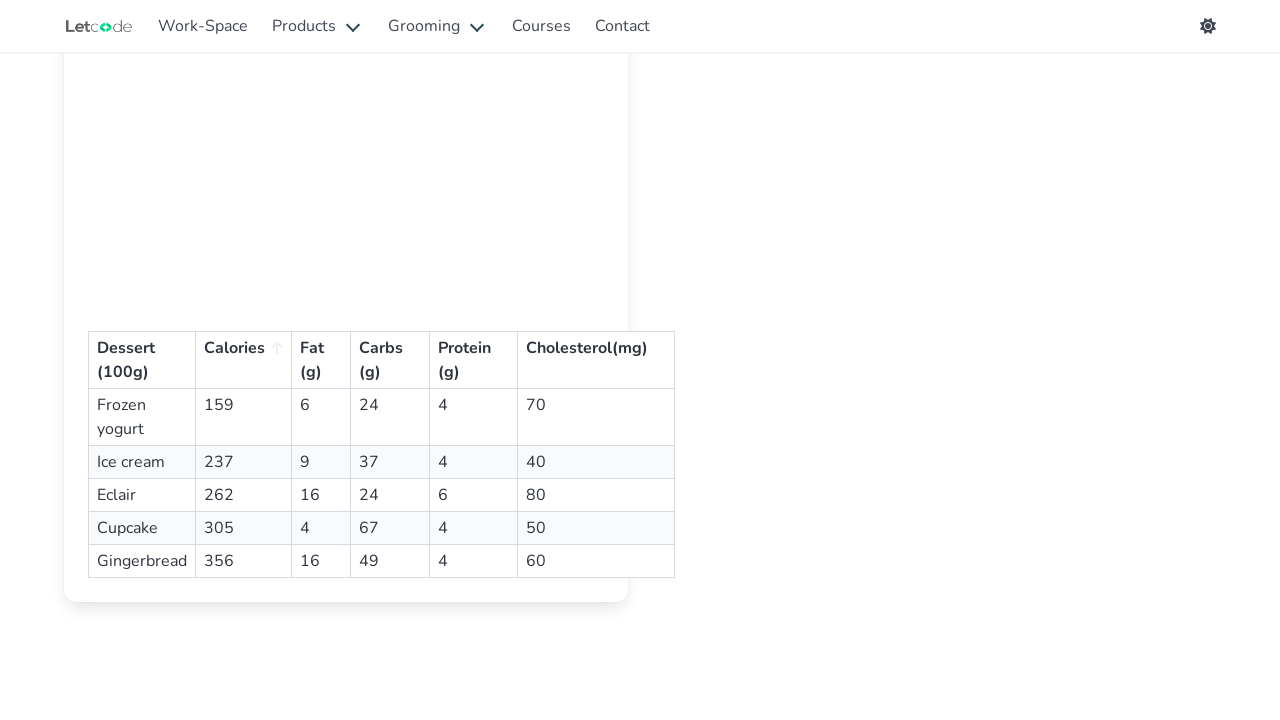

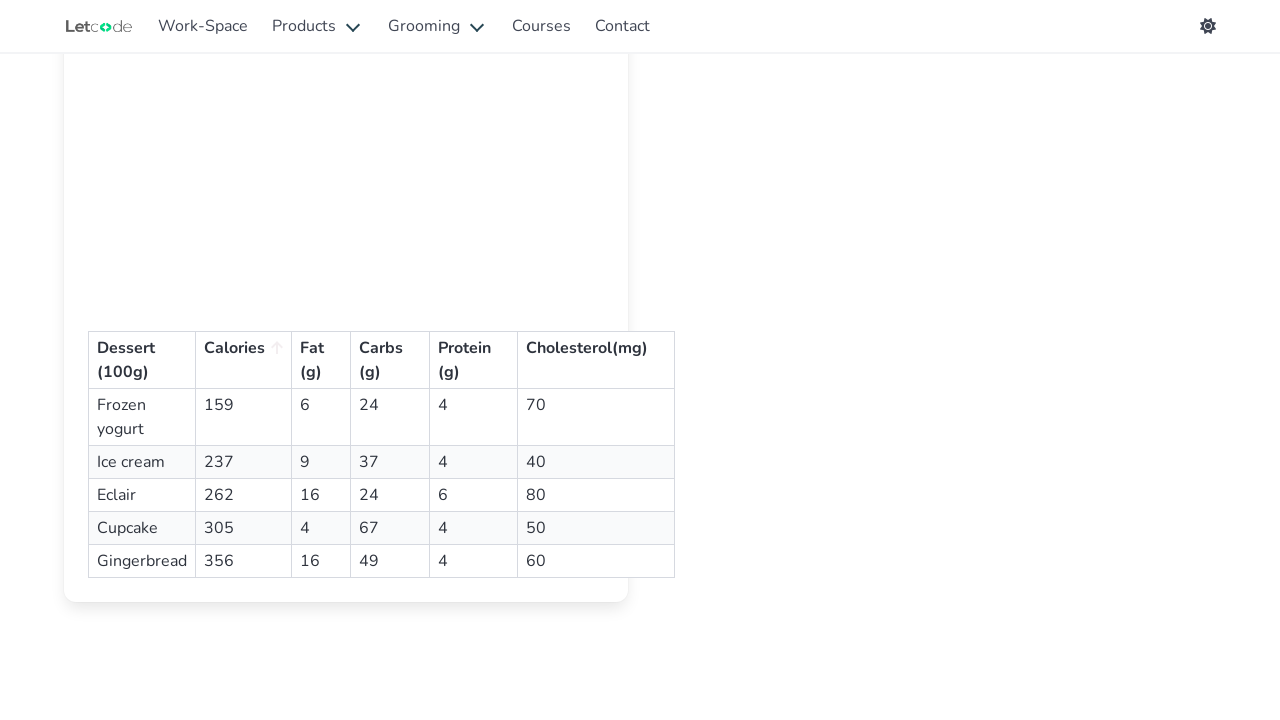